Tests hover functionality by hovering over an avatar image and verifying that additional user information (caption) becomes visible.

Starting URL: http://the-internet.herokuapp.com/hovers

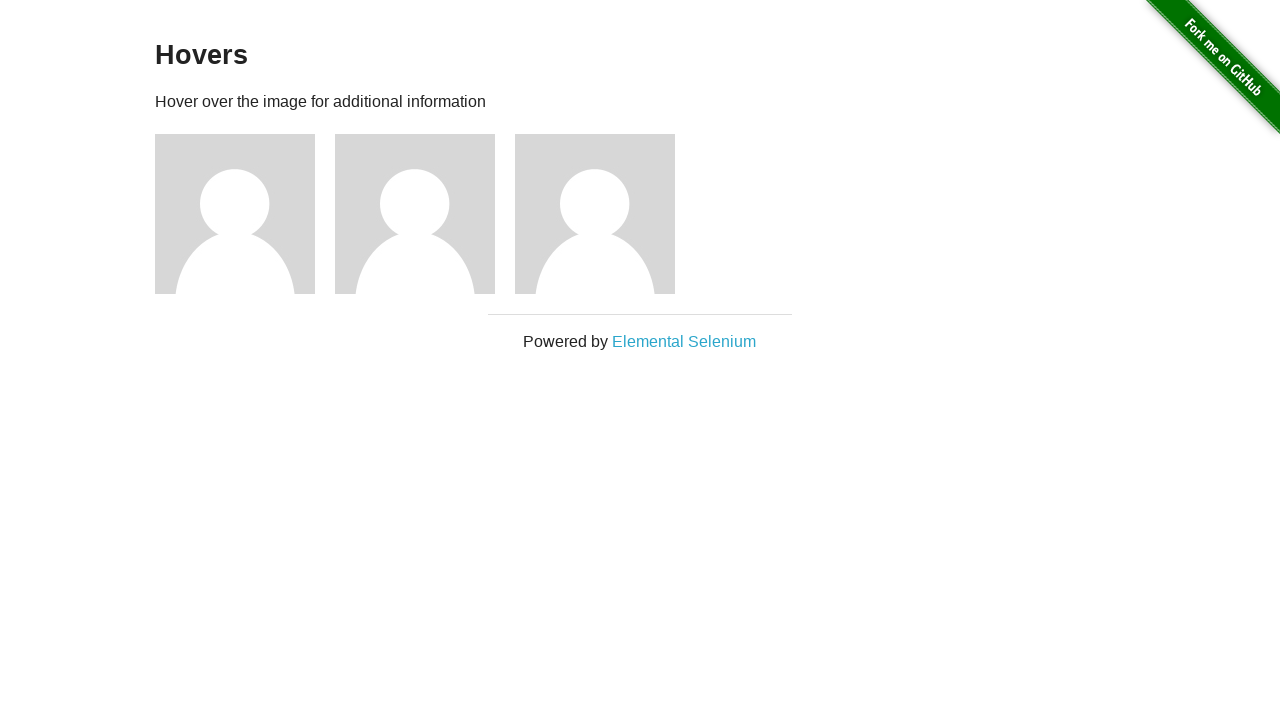

Navigated to hover test page
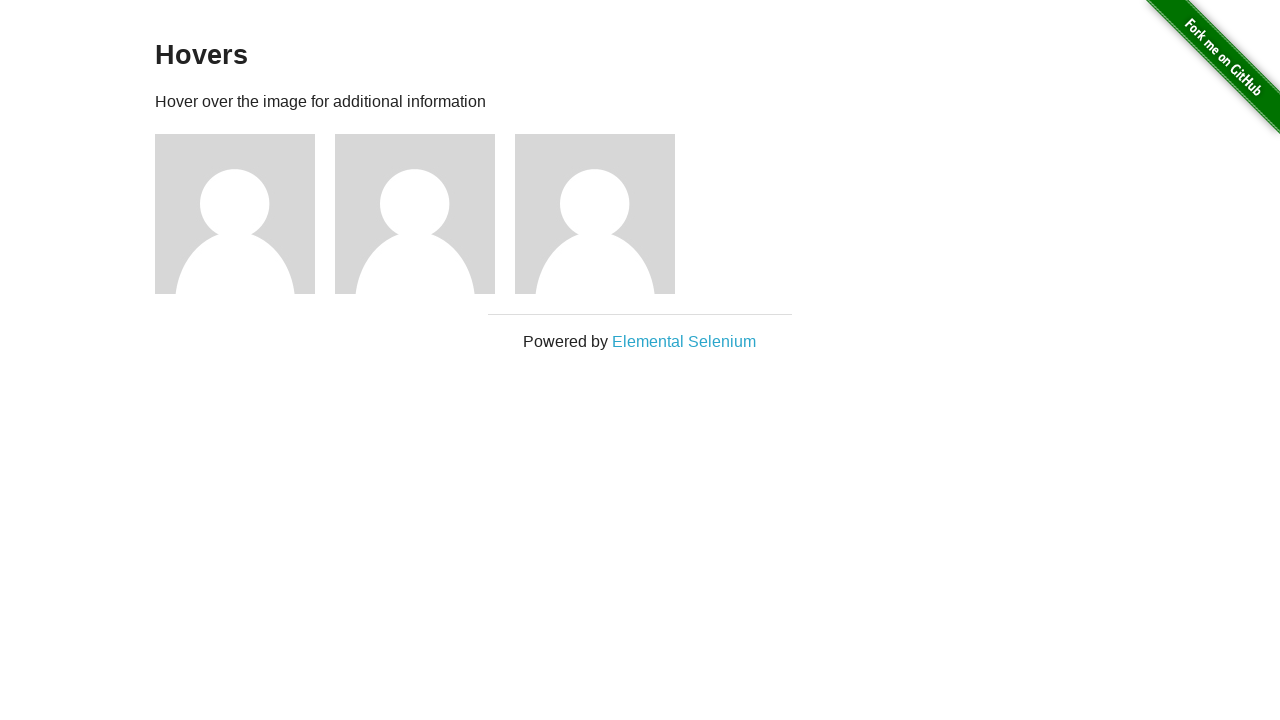

Located first avatar figure element
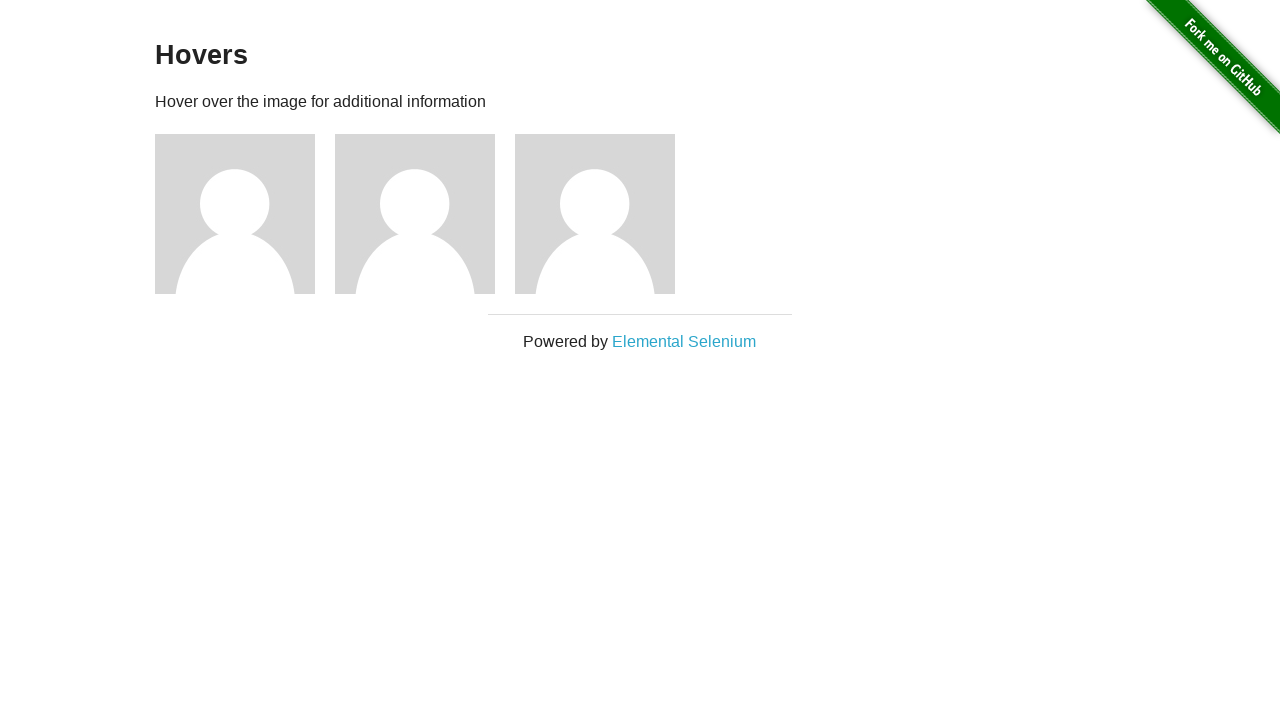

Hovered over avatar image at (245, 214) on .figure >> nth=0
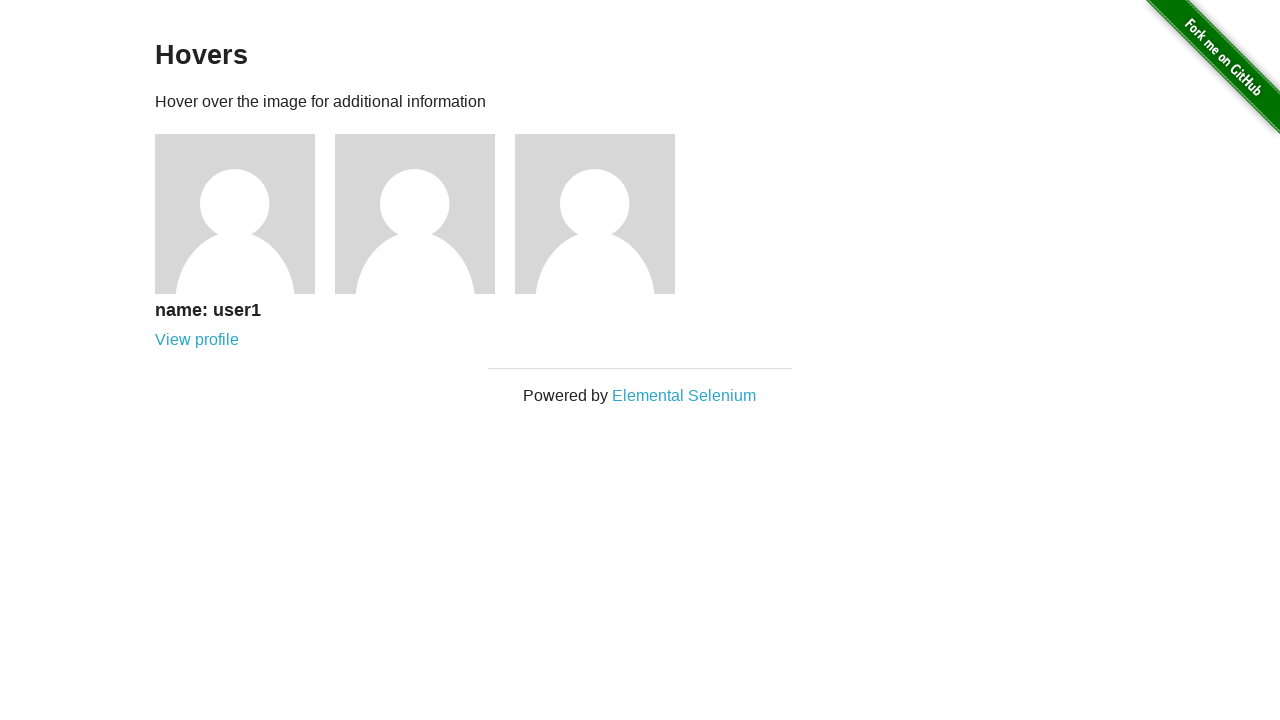

Located caption element
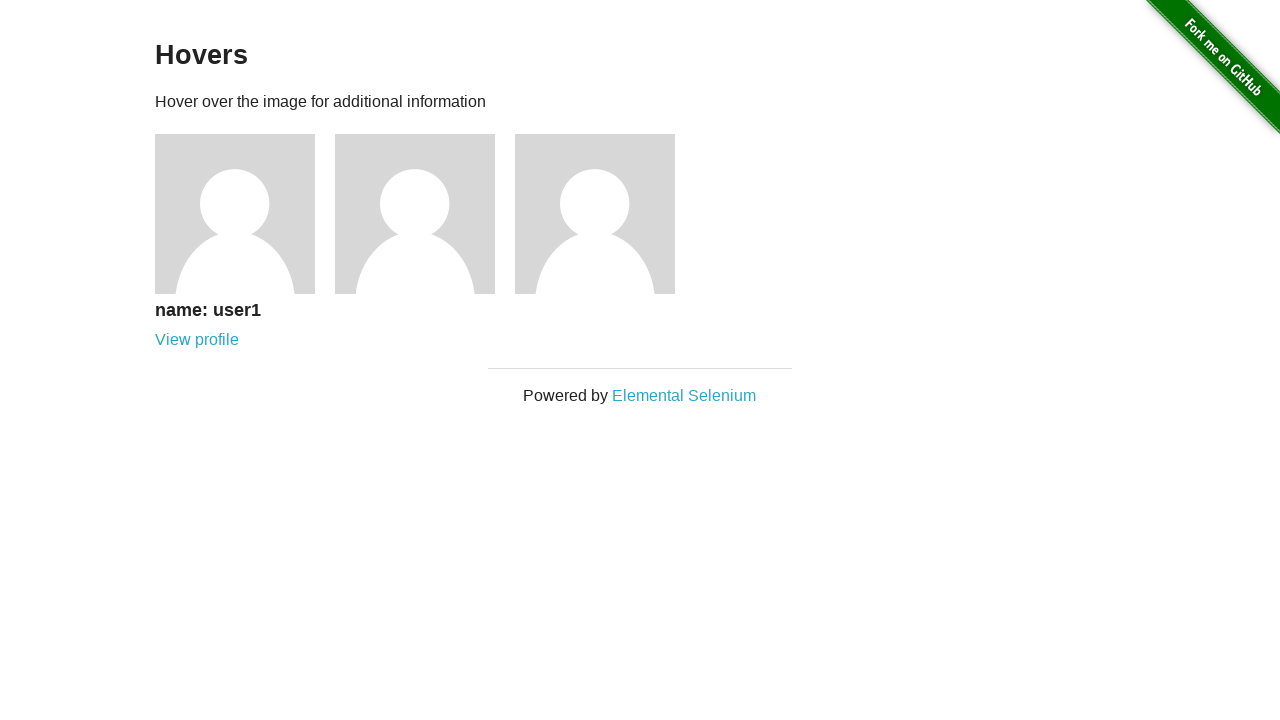

Verified that caption is visible after hover
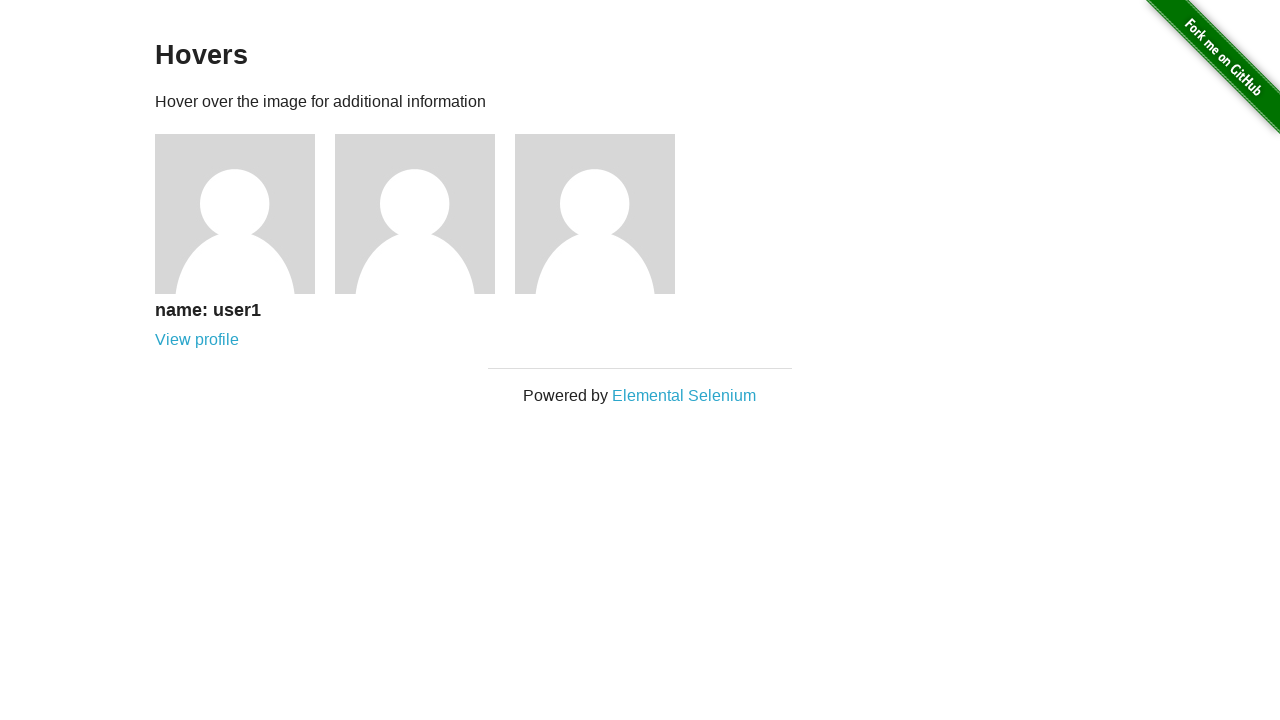

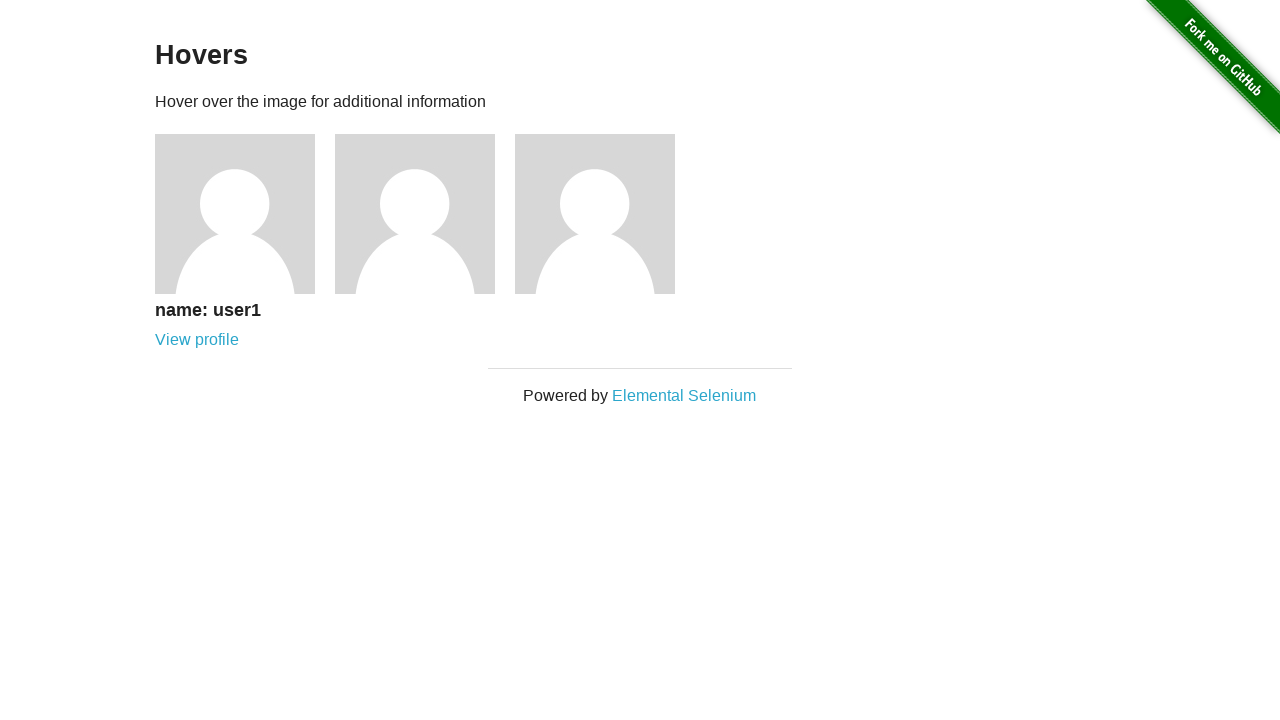